Tests opting out of A/B tests by adding the opt-out cookie on the main page before navigating to the A/B test page, then verifying the opt-out is effective.

Starting URL: http://the-internet.herokuapp.com

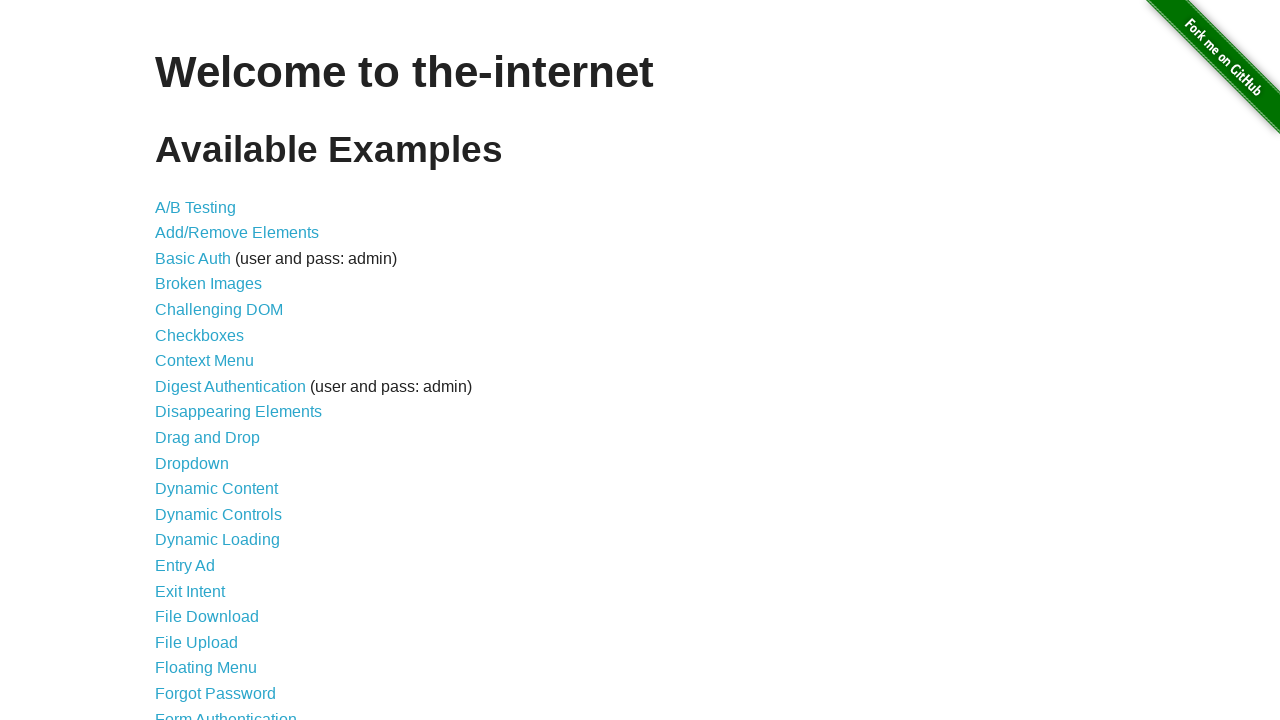

Added optimizelyOptOut cookie to context
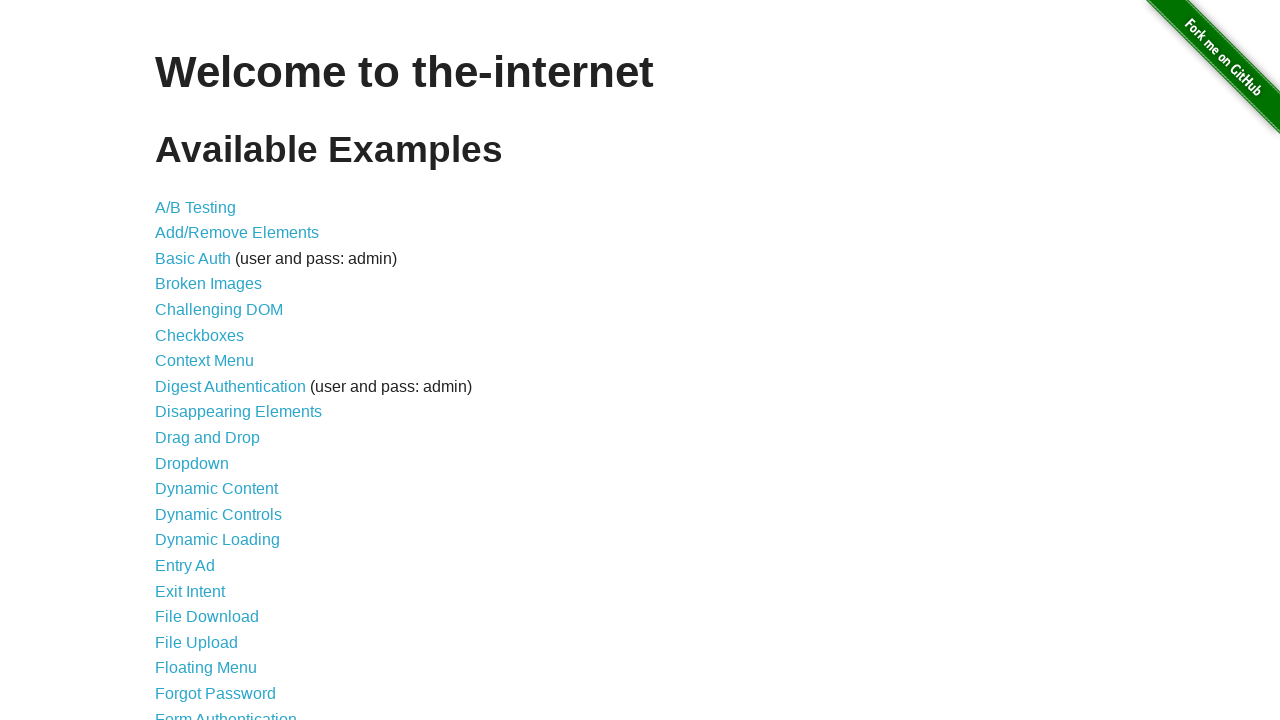

Navigated to A/B test page
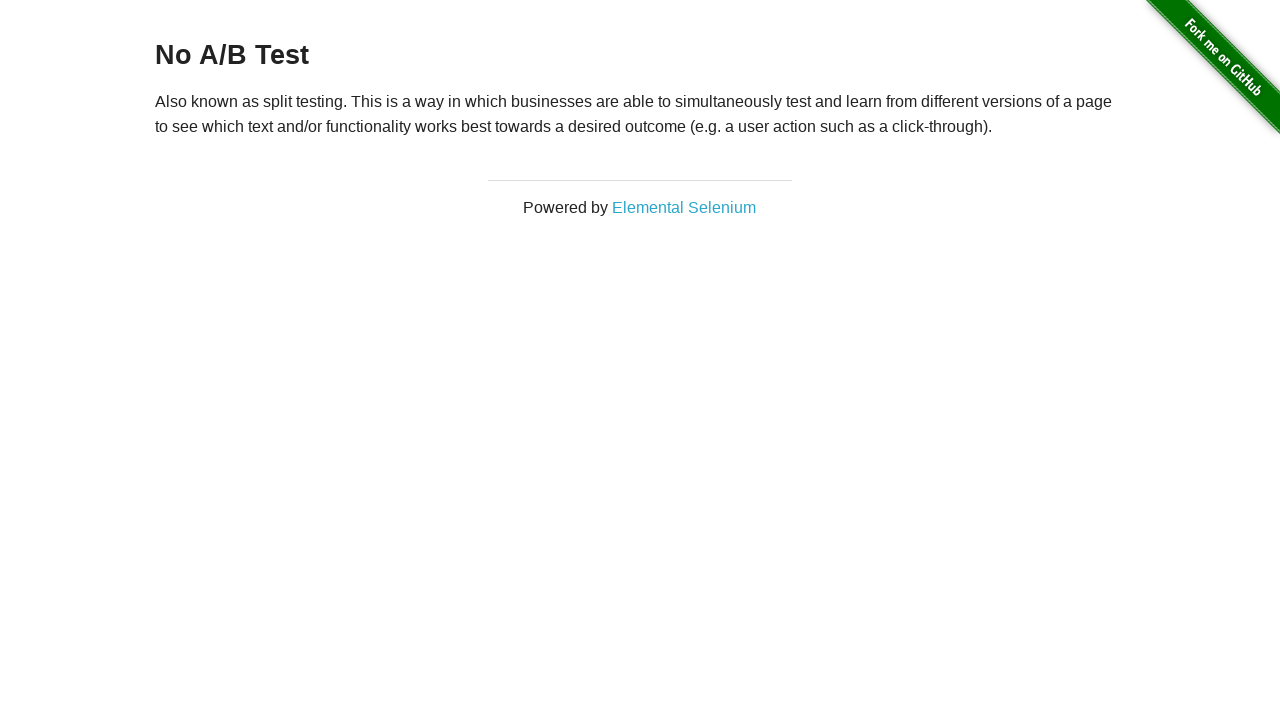

Retrieved heading text from page
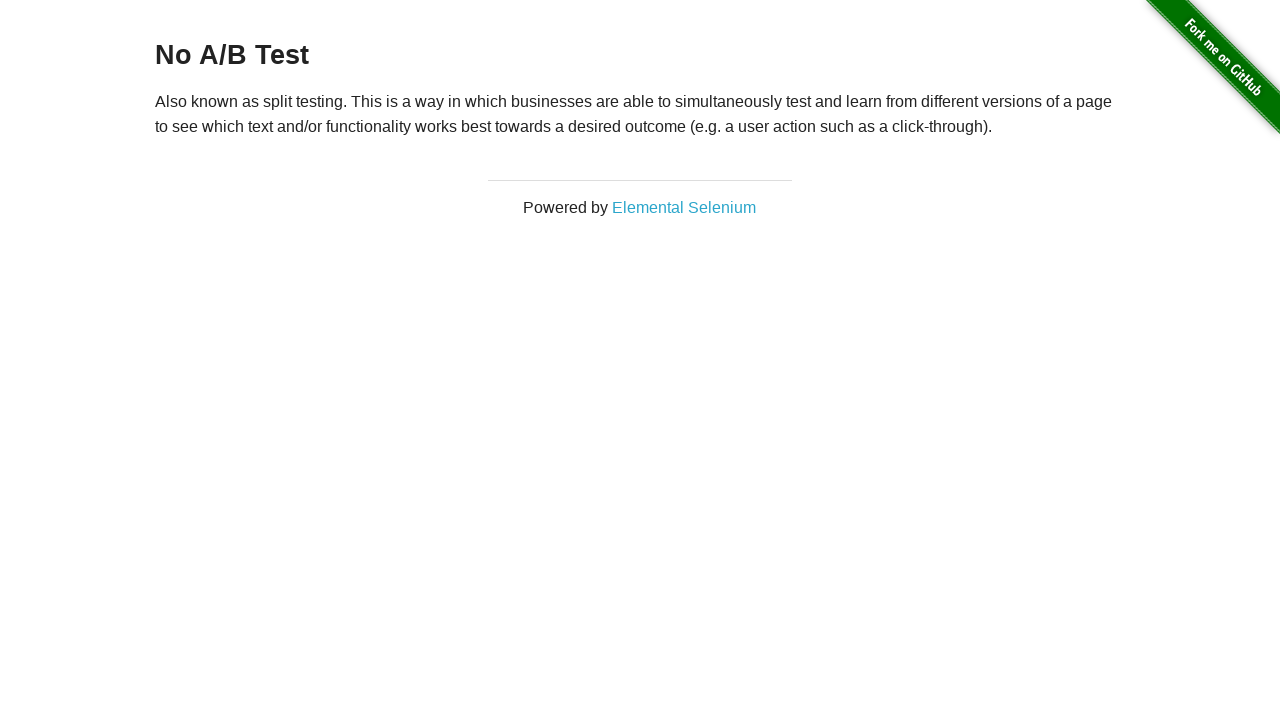

Verified opt-out is effective: heading shows 'No A/B Test'
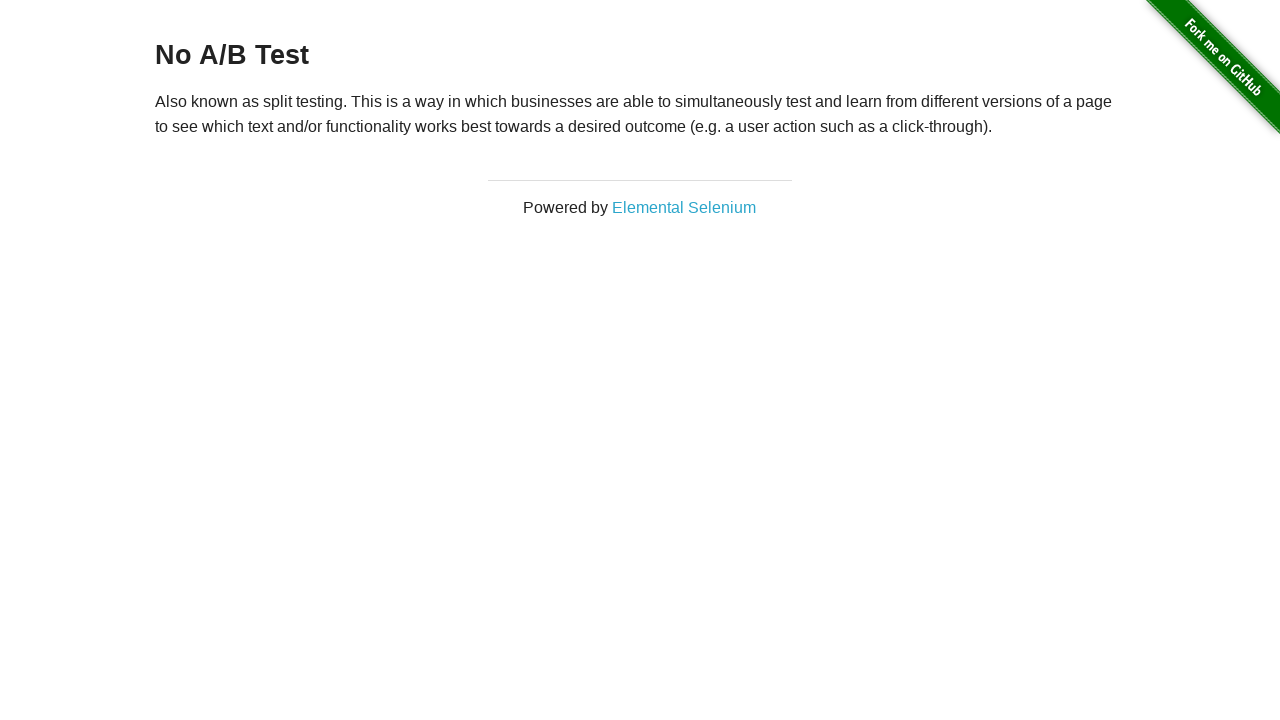

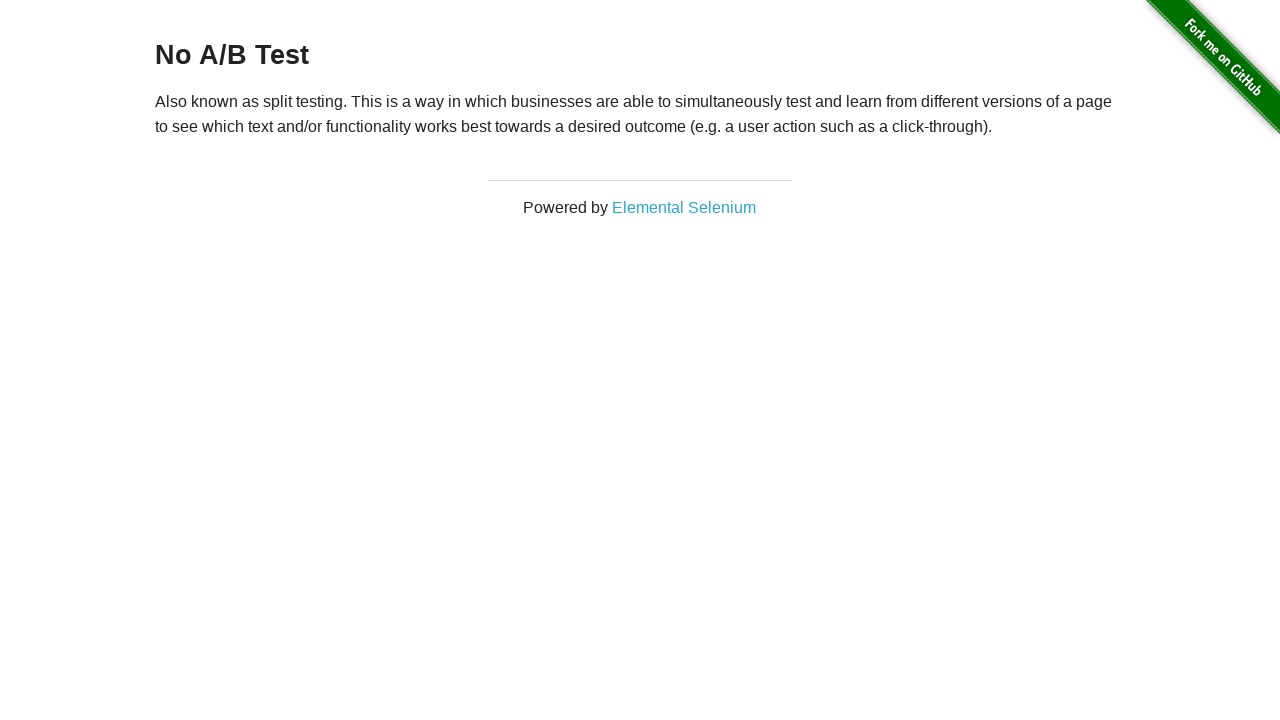